Tests drag and drop functionality on the jQuery UI demo page by dragging an element and dropping it onto a target area within an iframe.

Starting URL: http://jqueryui.com/droppable/

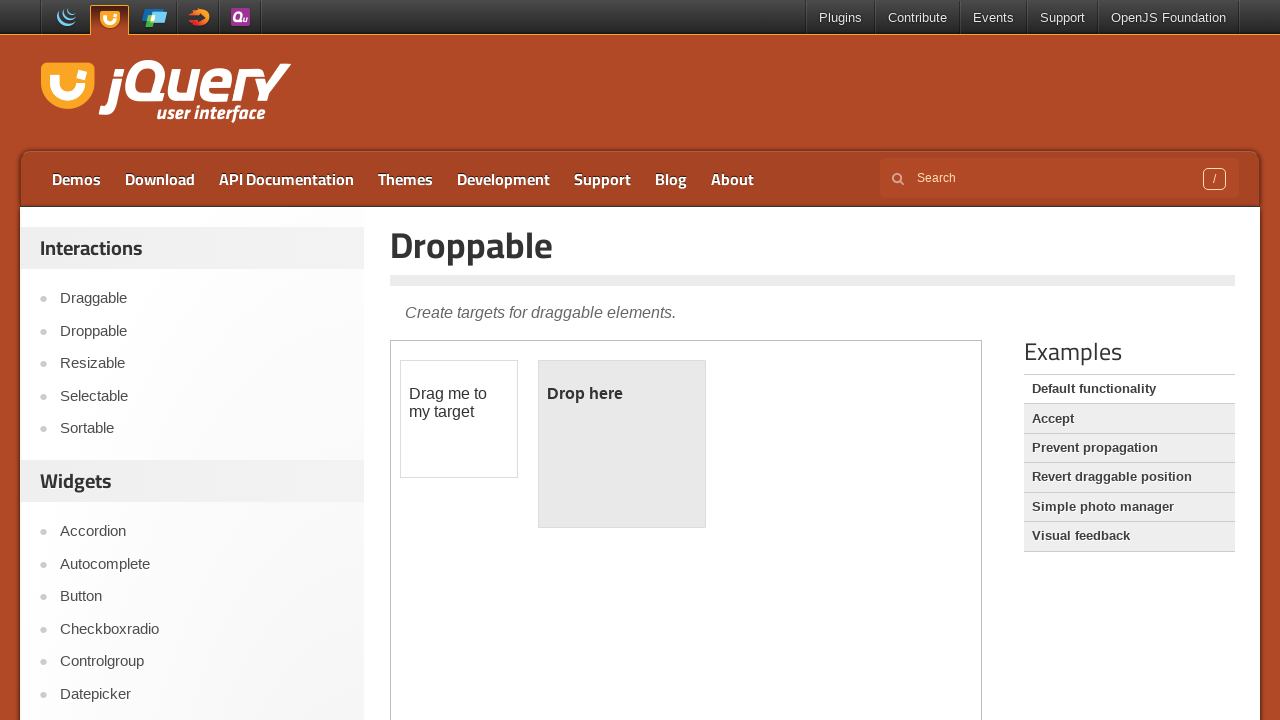

Located the iframe containing drag and drop demo
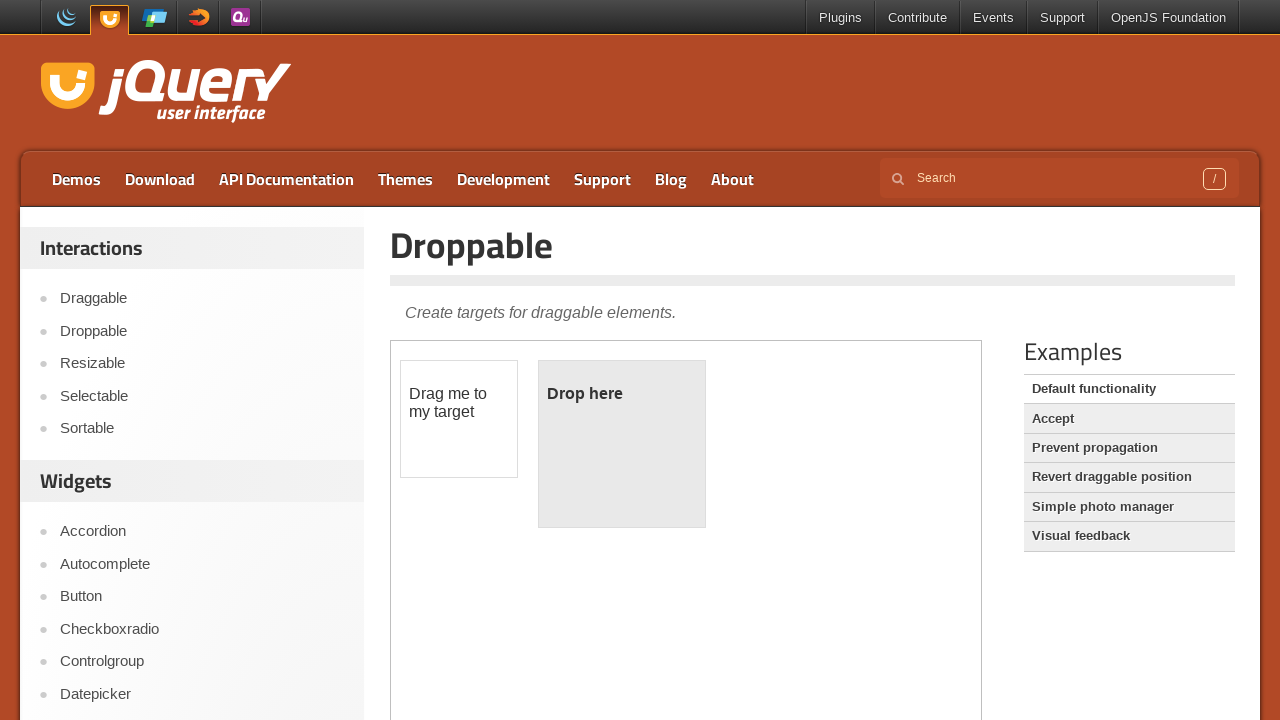

Located the draggable element
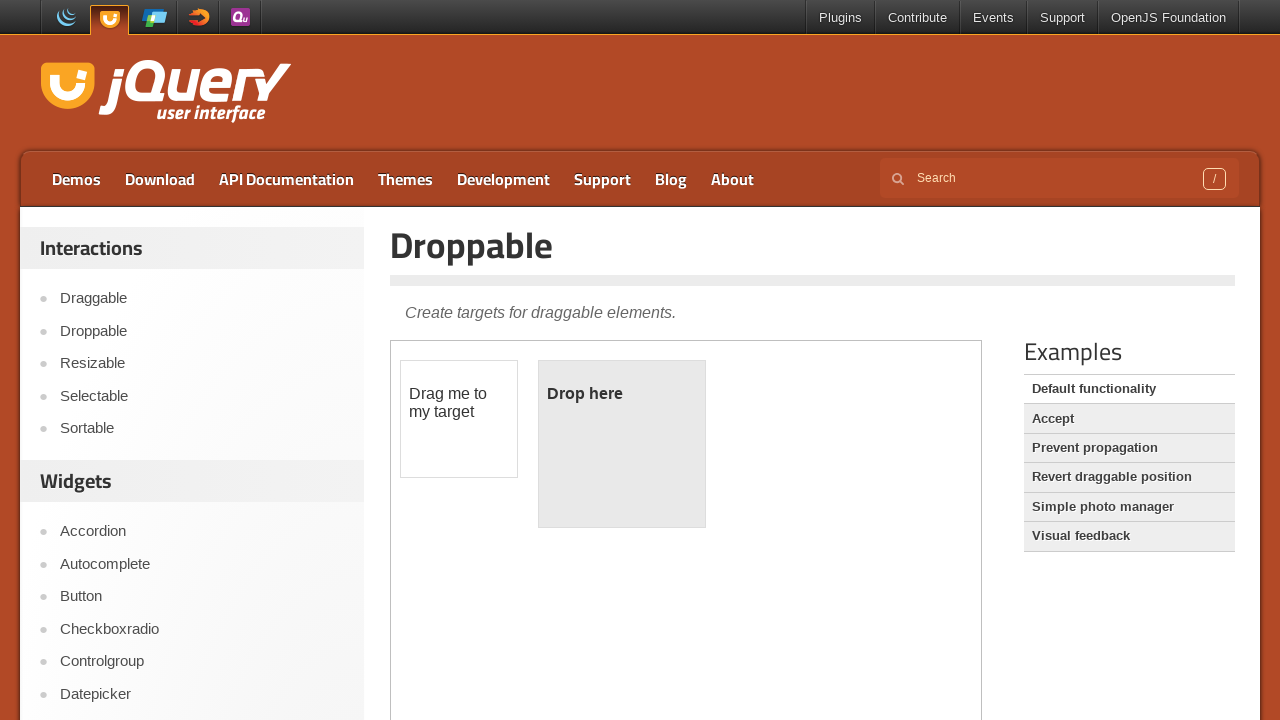

Located the droppable target element
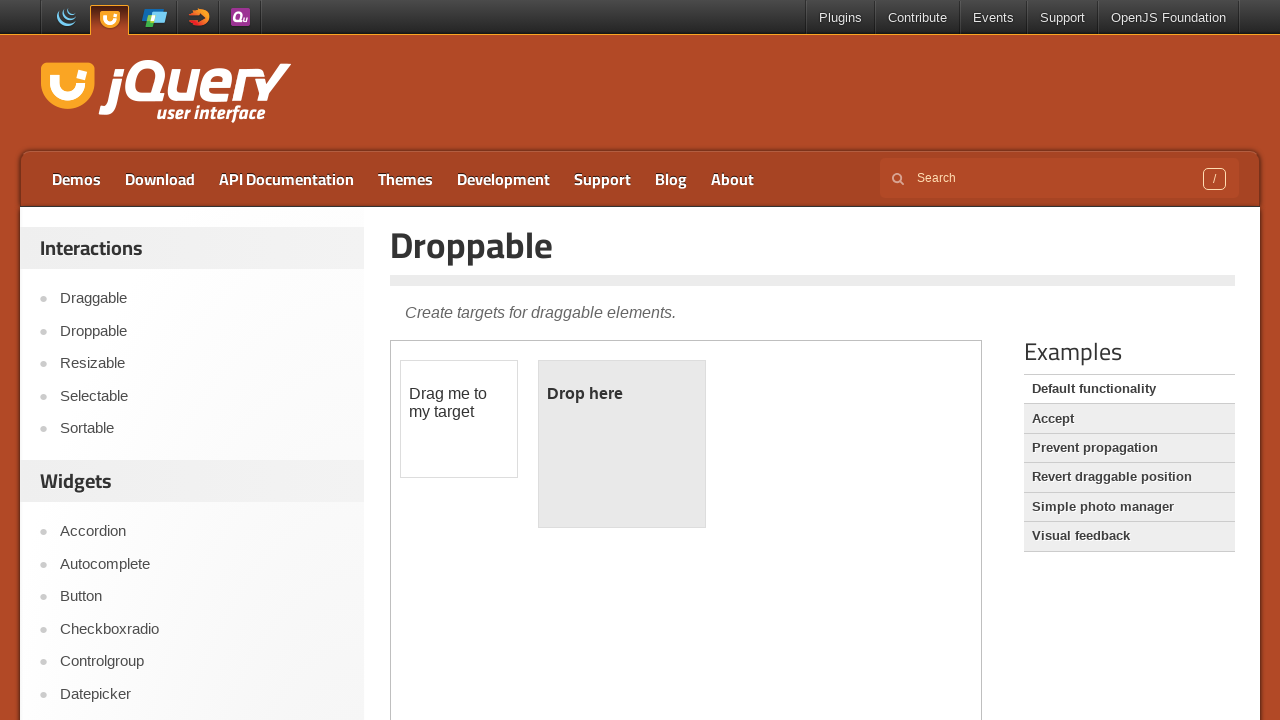

Dragged draggable element and dropped it onto droppable target at (622, 444)
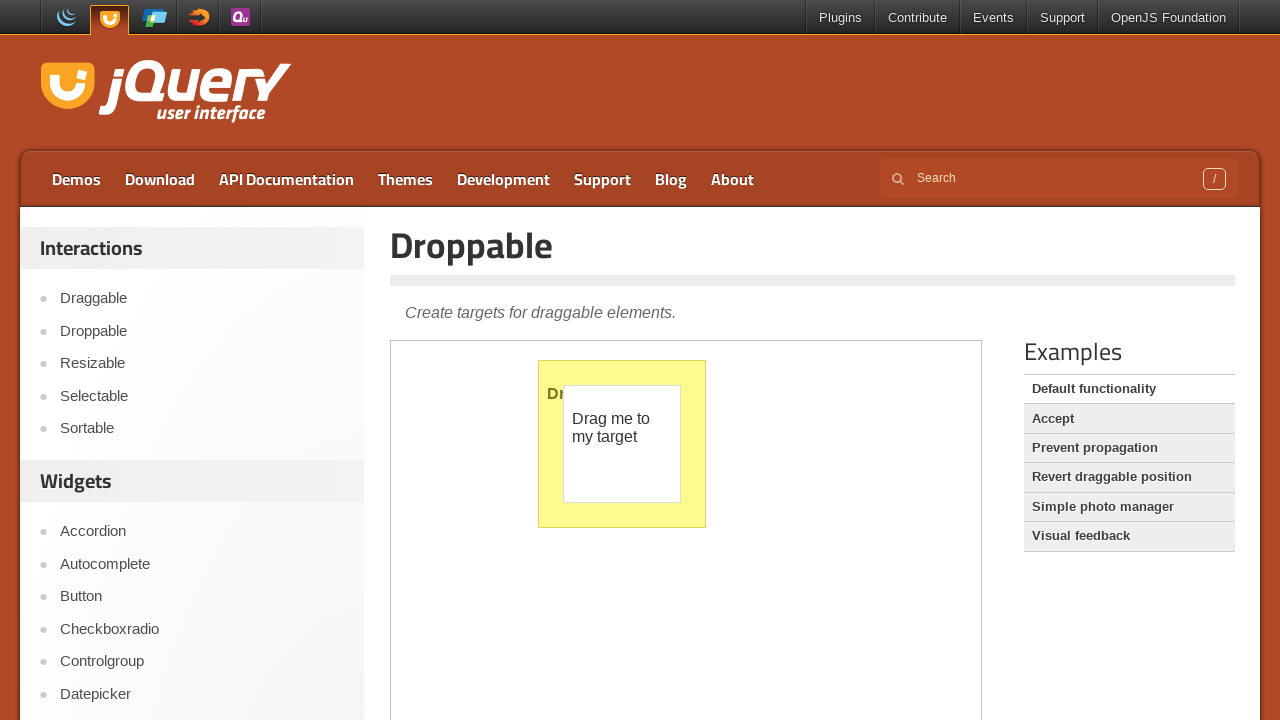

Verified drop was successful - droppable element now displays 'Dropped!' text
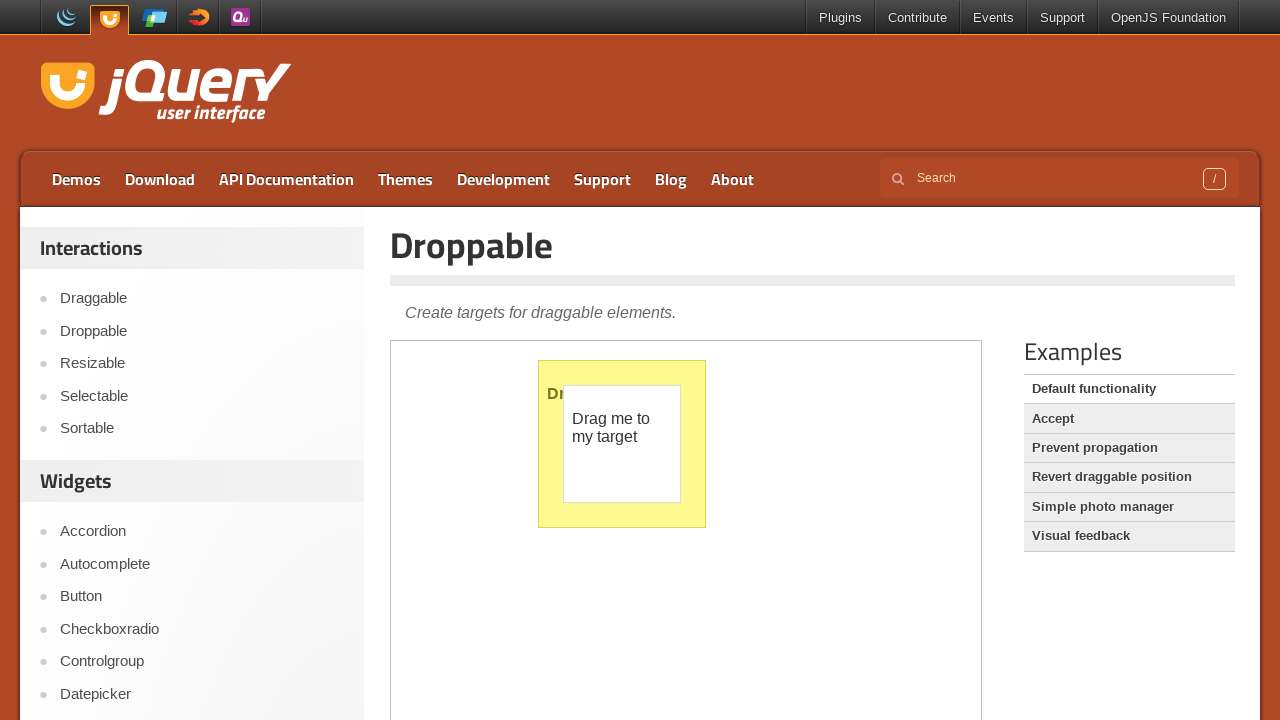

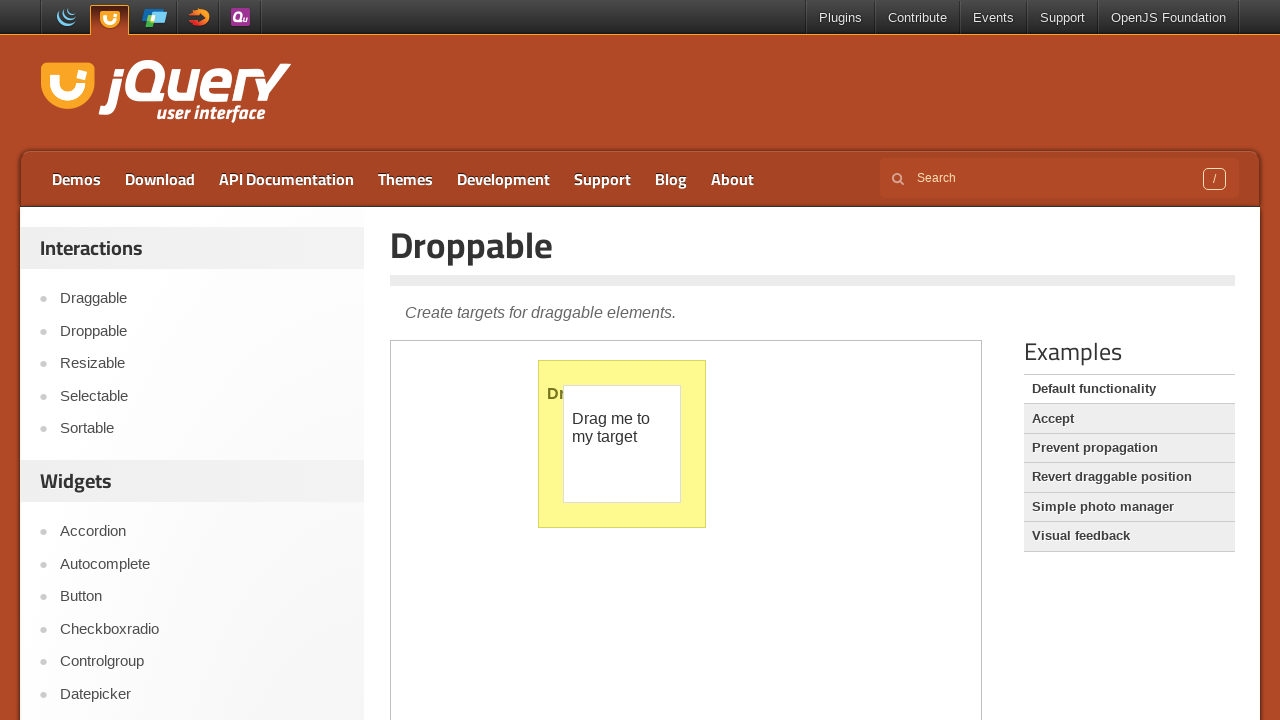